Tests adding todo items by creating two items and verifying they appear in the list

Starting URL: https://demo.playwright.dev/todomvc

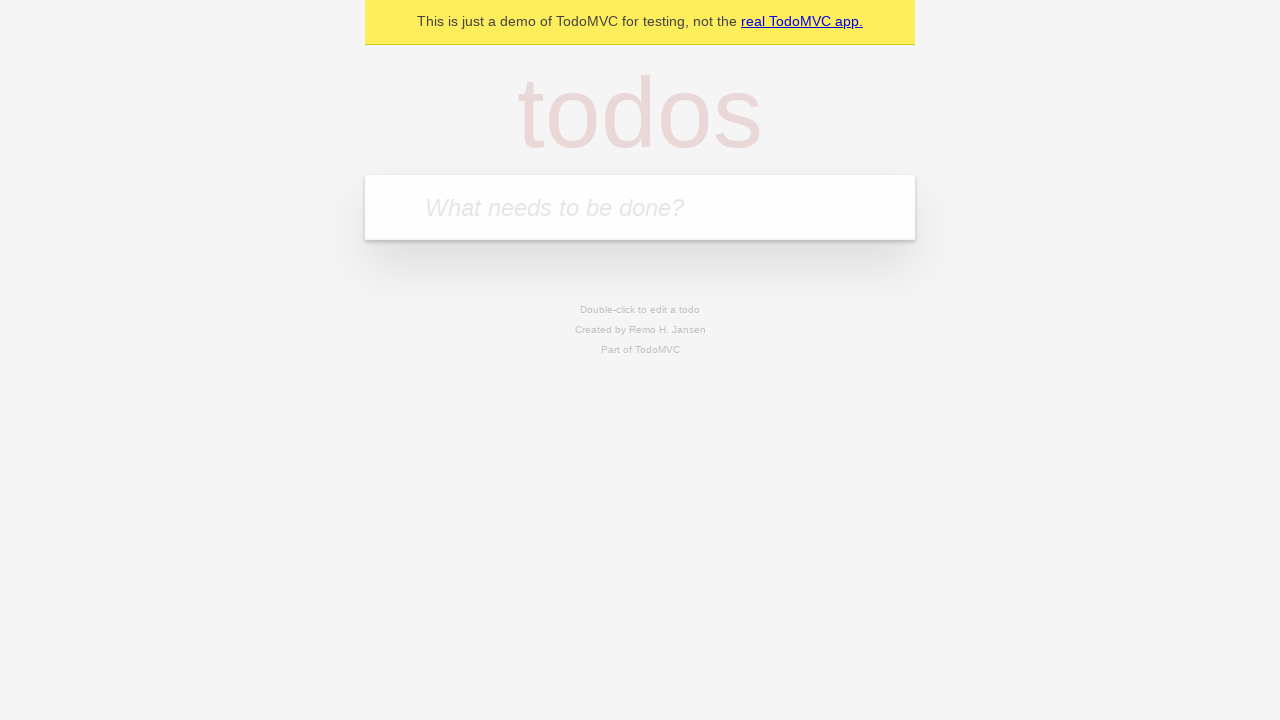

Filled new todo input with 'buy some cheese' on .new-todo
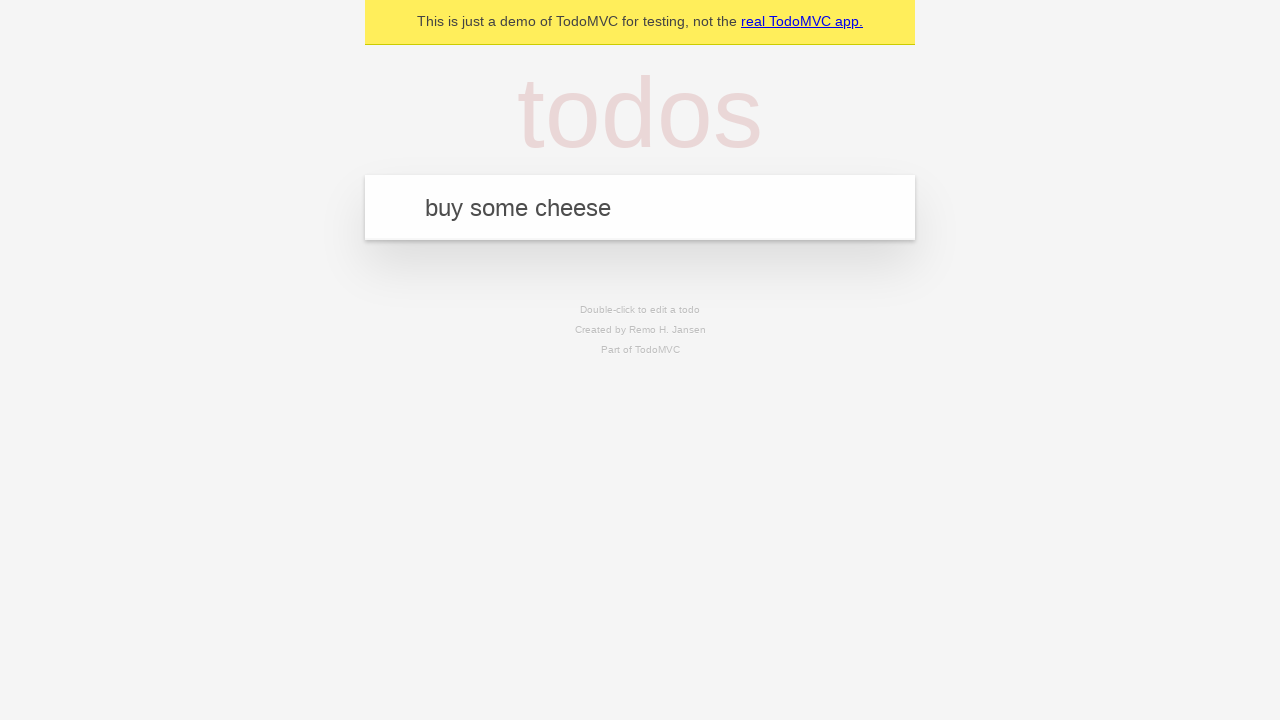

Pressed Enter to create first todo item on .new-todo
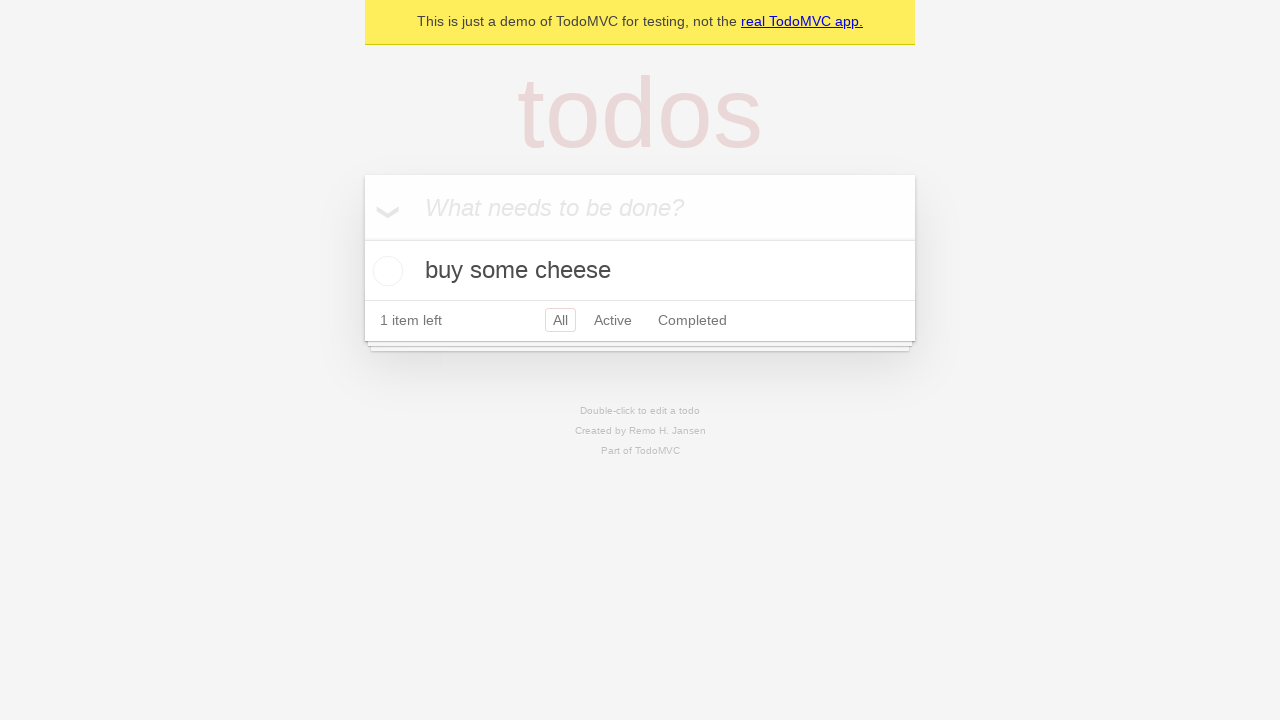

First todo item appeared in the list
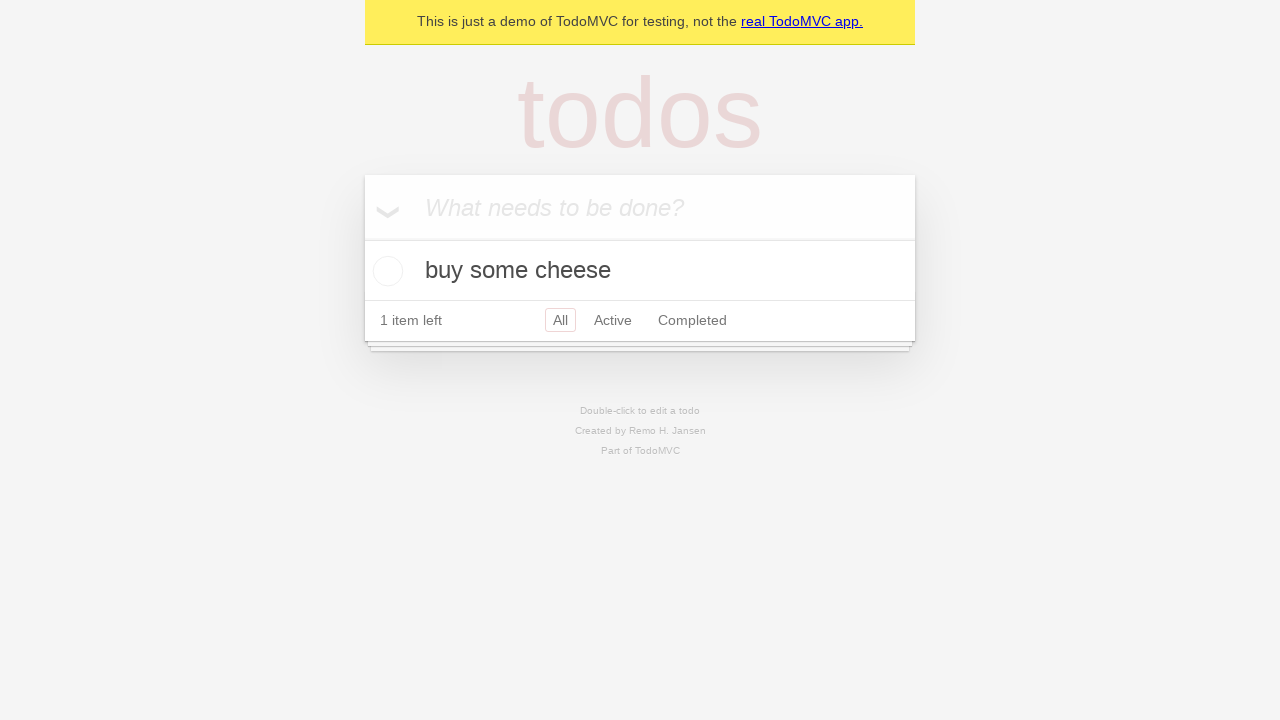

Filled new todo input with 'feed the cat' on .new-todo
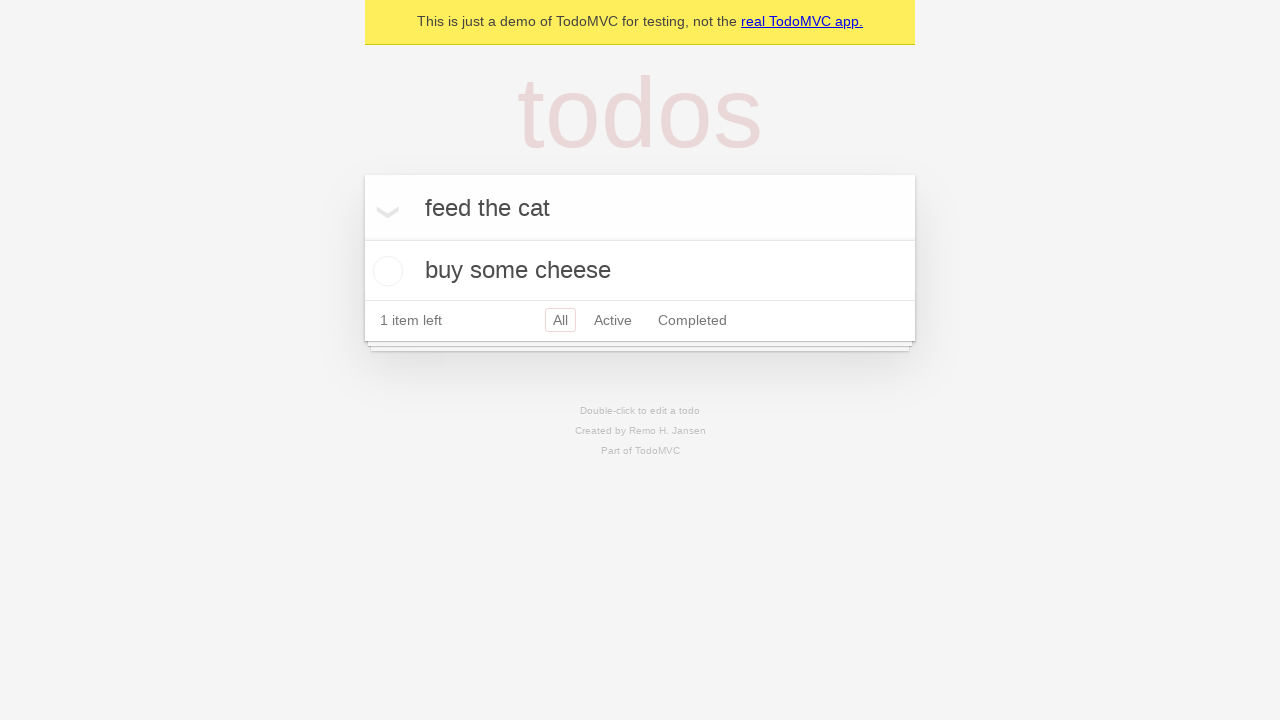

Pressed Enter to create second todo item on .new-todo
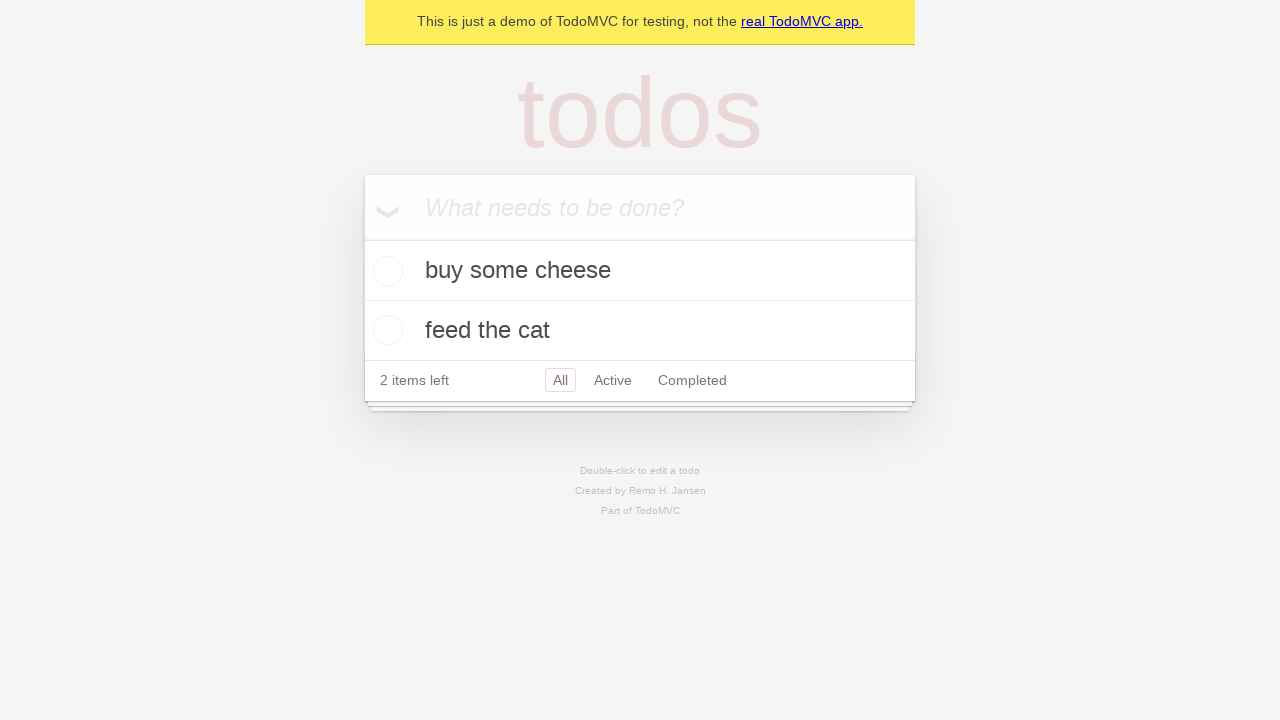

Second todo item appeared, confirming both items are in the list
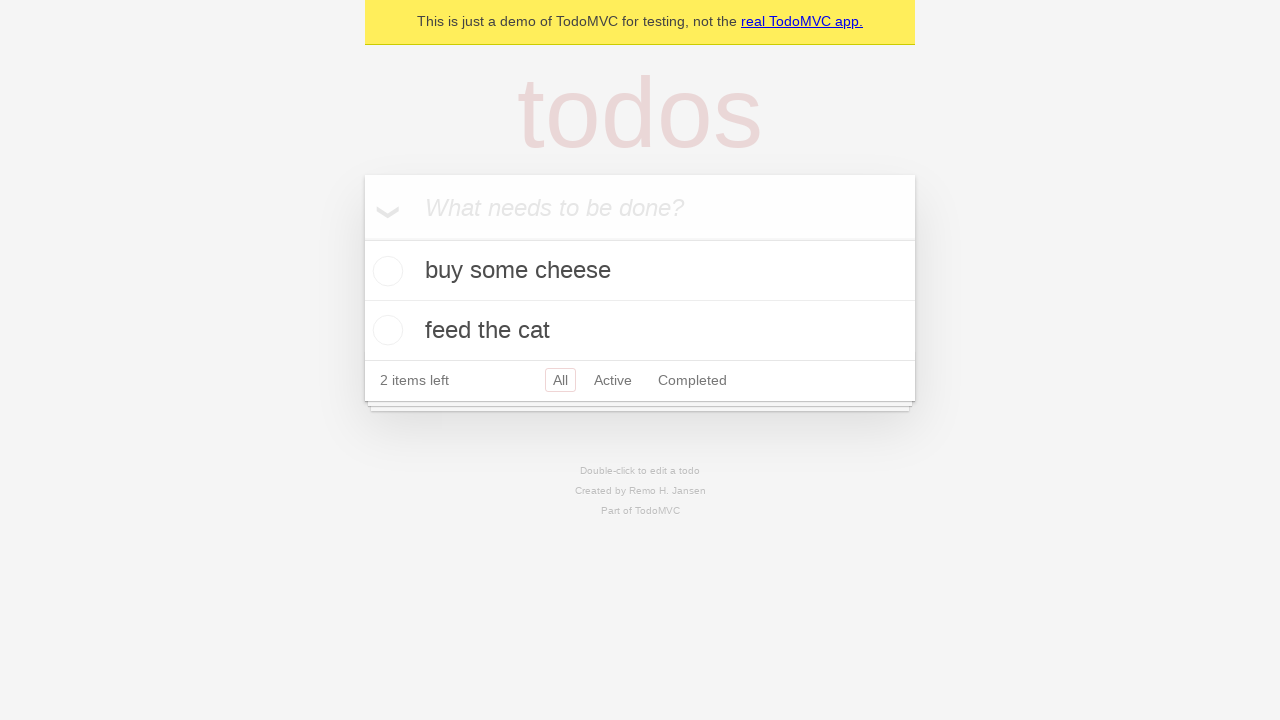

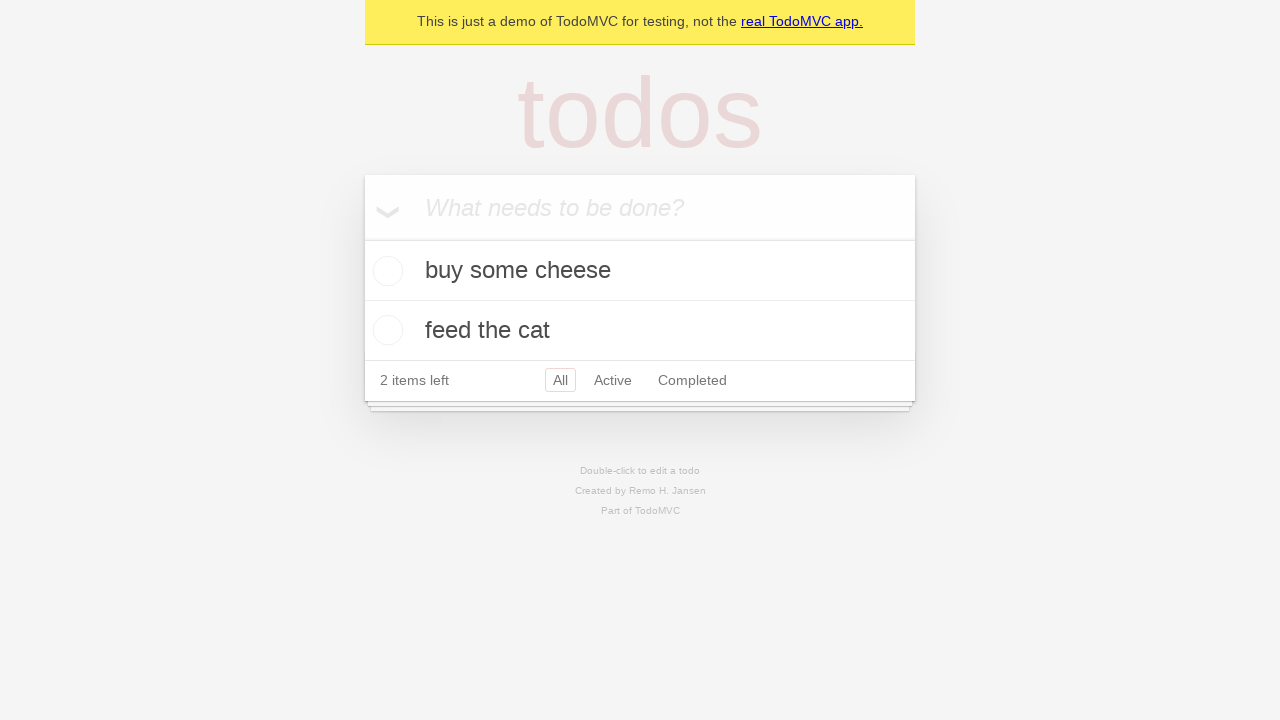